Tests the add and remove element functionality by adding an element and then removing it

Starting URL: https://the-internet.herokuapp.com/

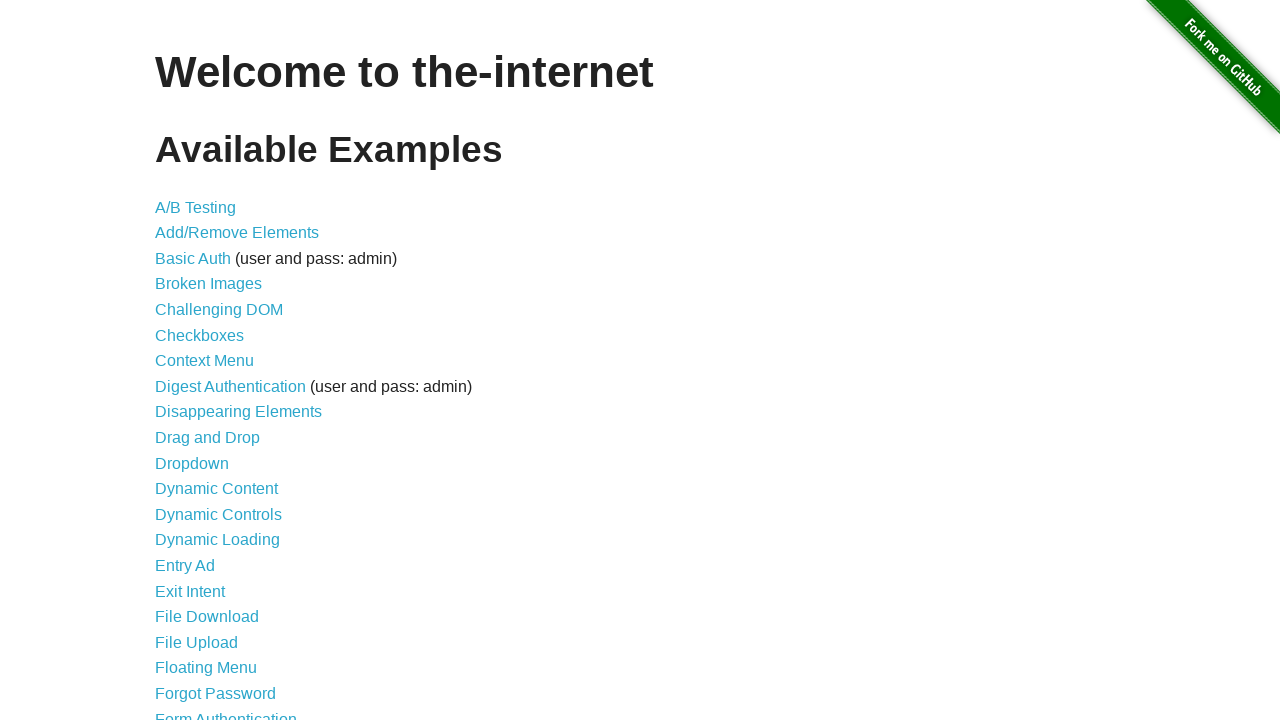

Clicked on add/remove elements link at (237, 233) on a[href='/add_remove_elements/']
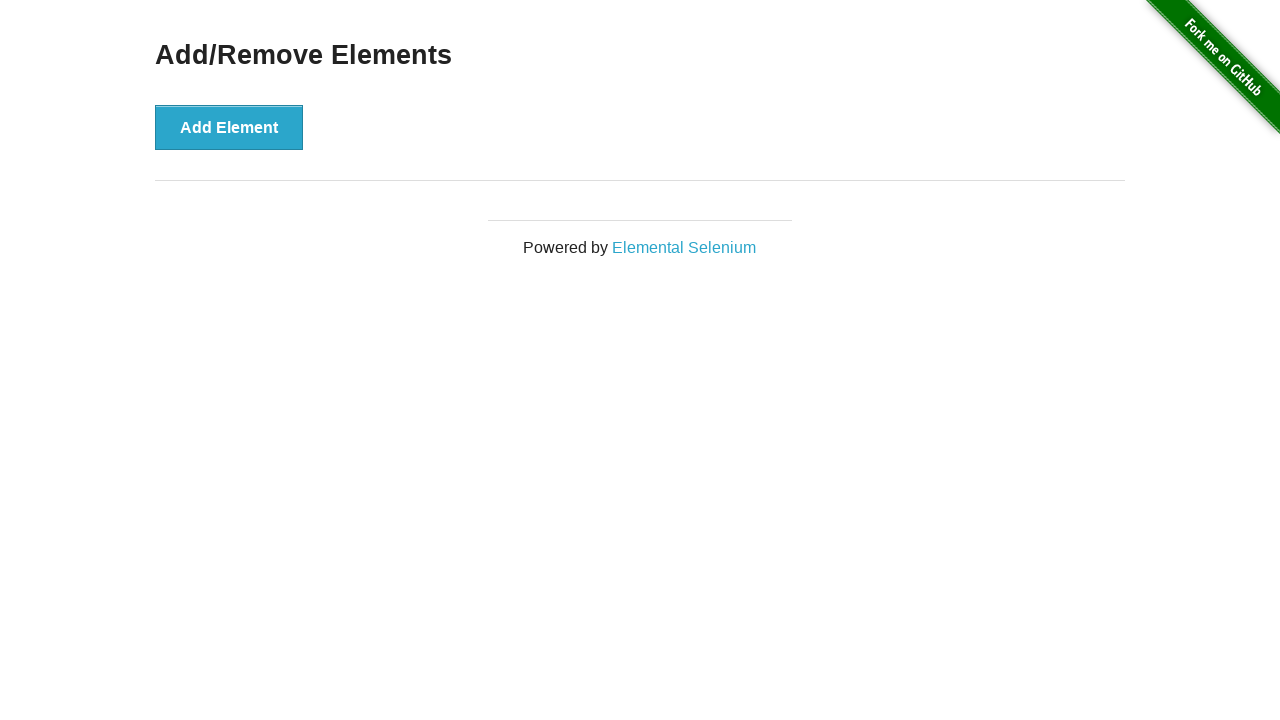

Clicked add element button at (229, 127) on button[onclick='addElement()']
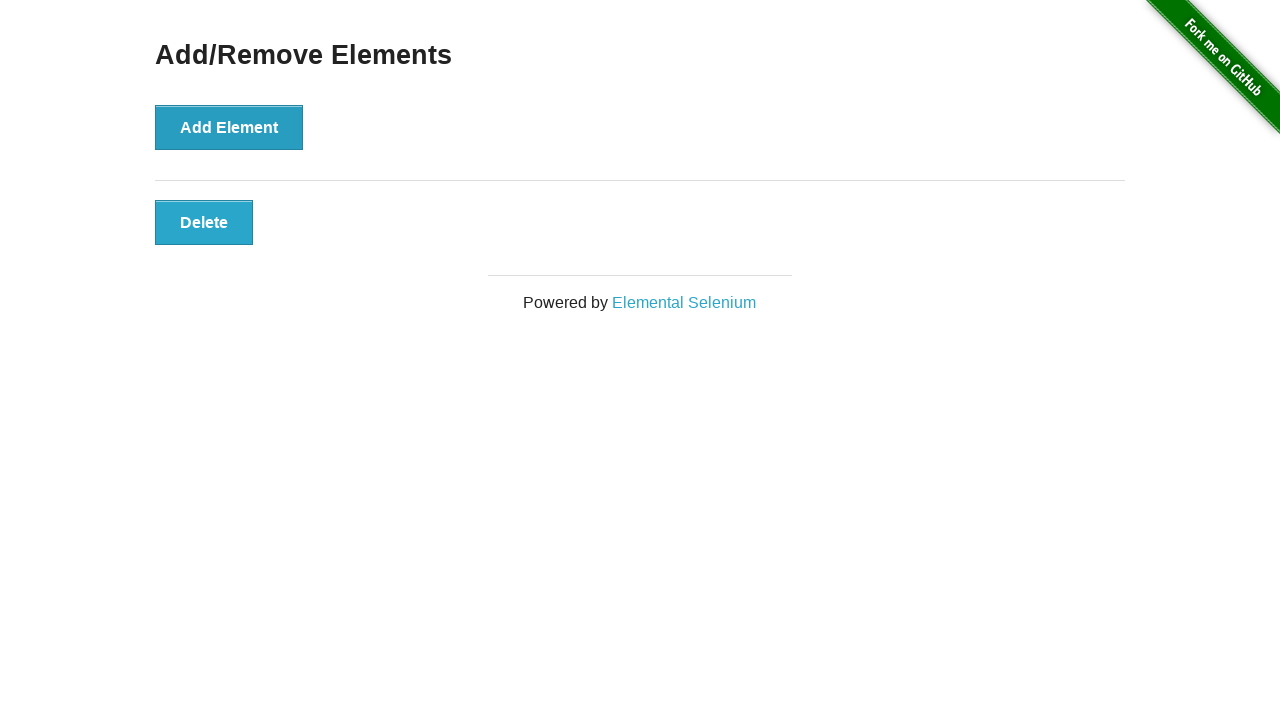

Clicked the manually added button to remove it at (204, 222) on button.added-manually
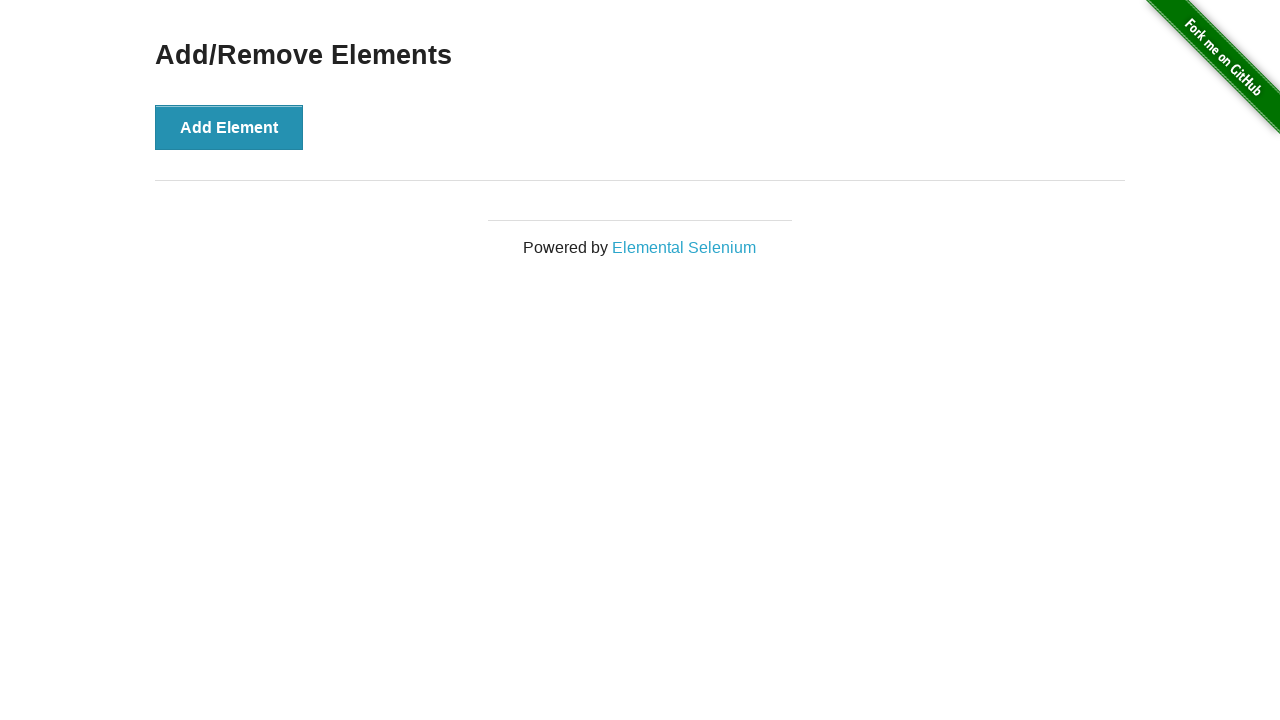

Waited 500ms for element removal to complete
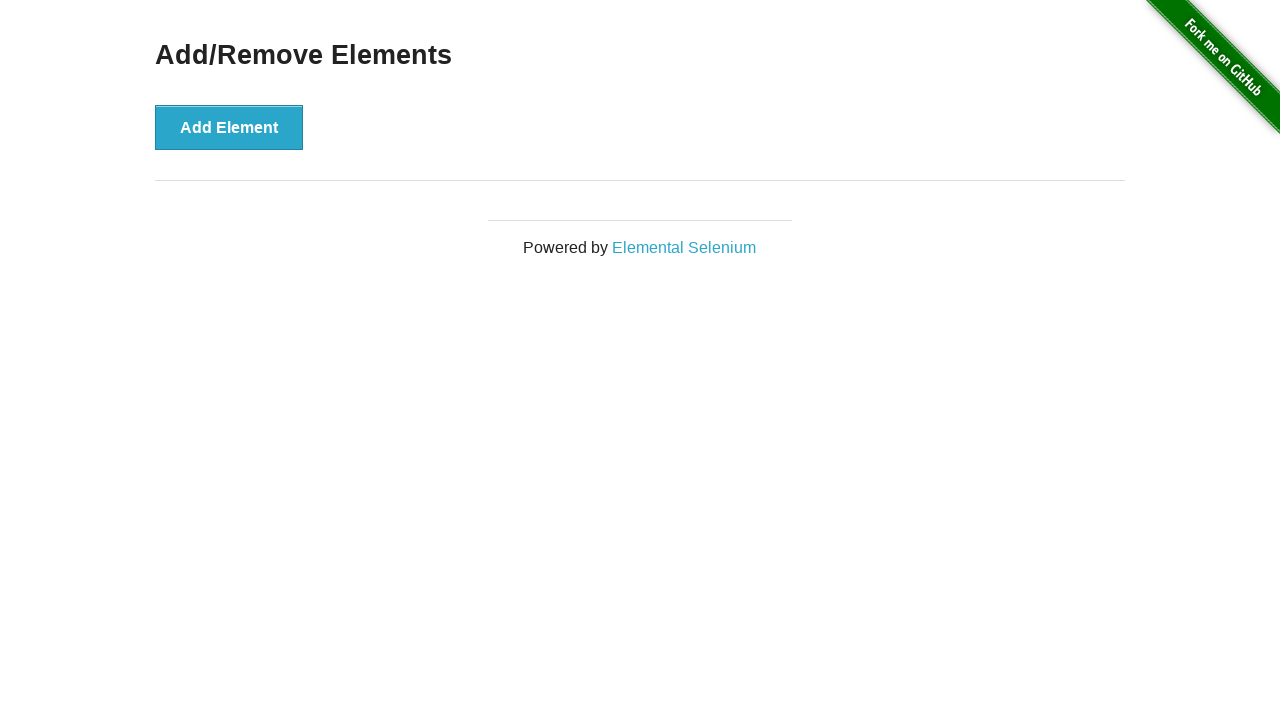

Verified that the manually added element was successfully removed
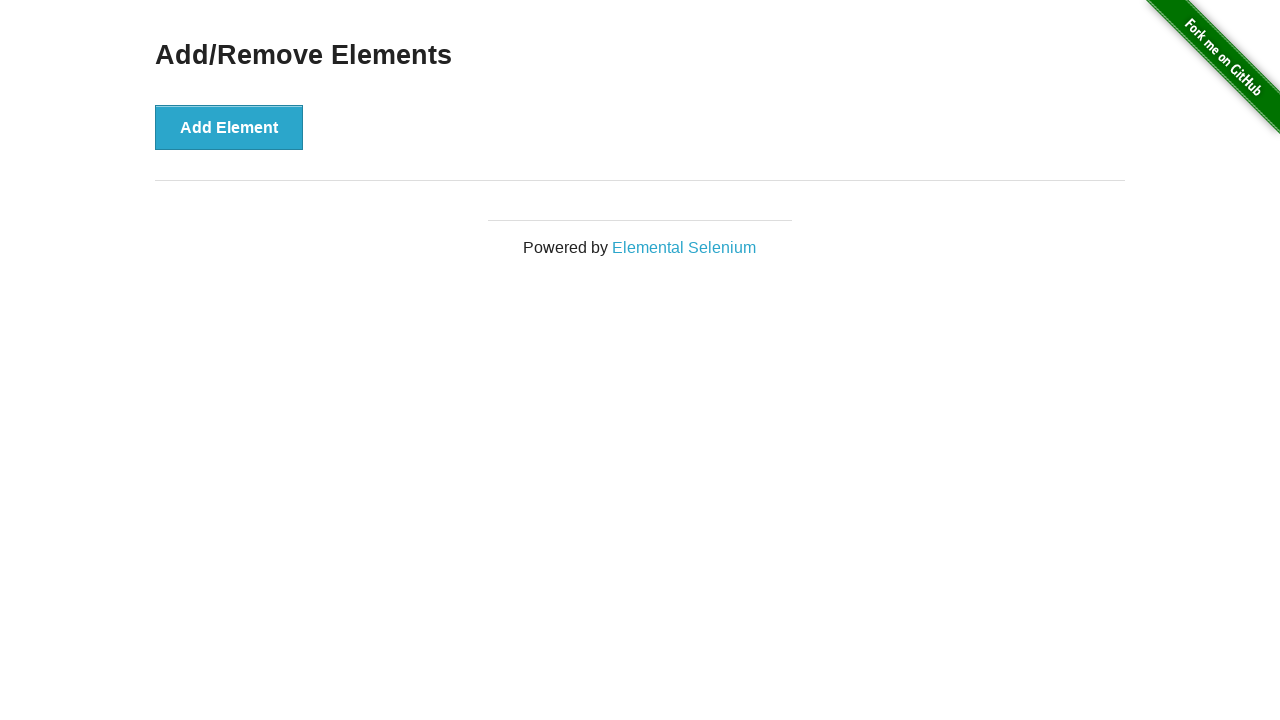

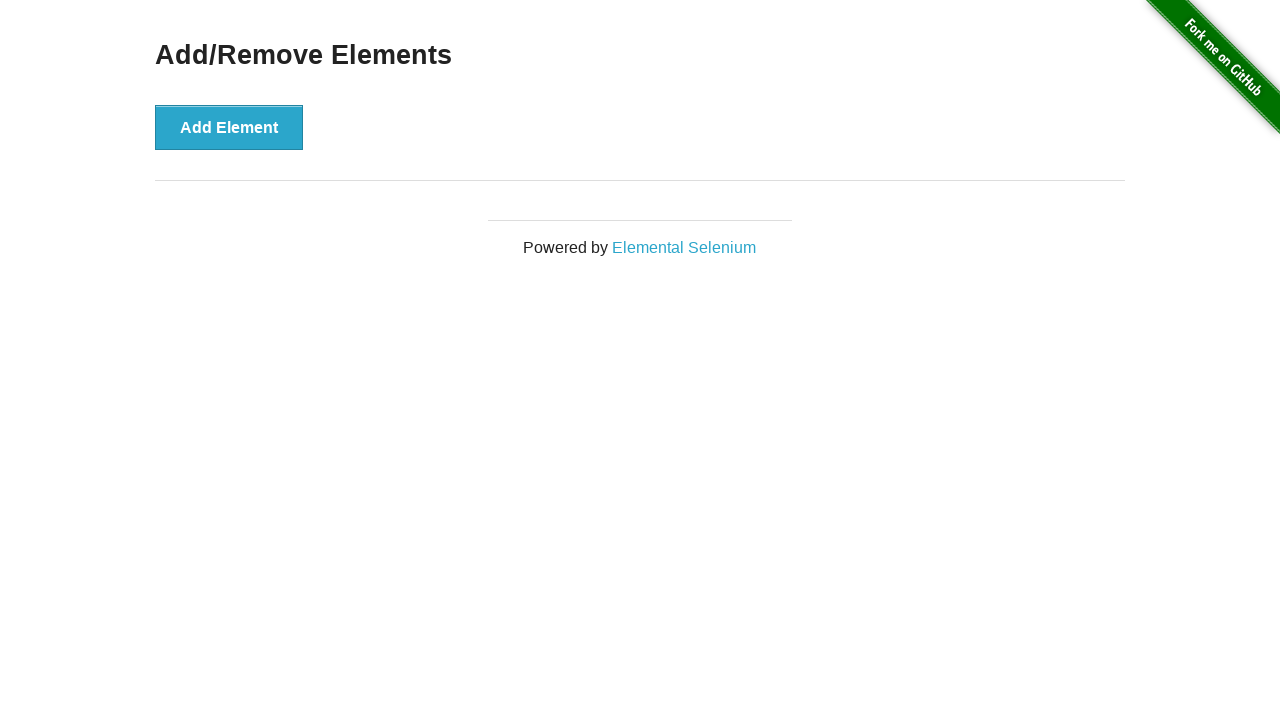